Tests a jQuery combo tree dropdown by clicking to open it and selecting a specific value from the dropdown options

Starting URL: https://www.jqueryscript.net/demo/Drop-Down-Combo-Tree/

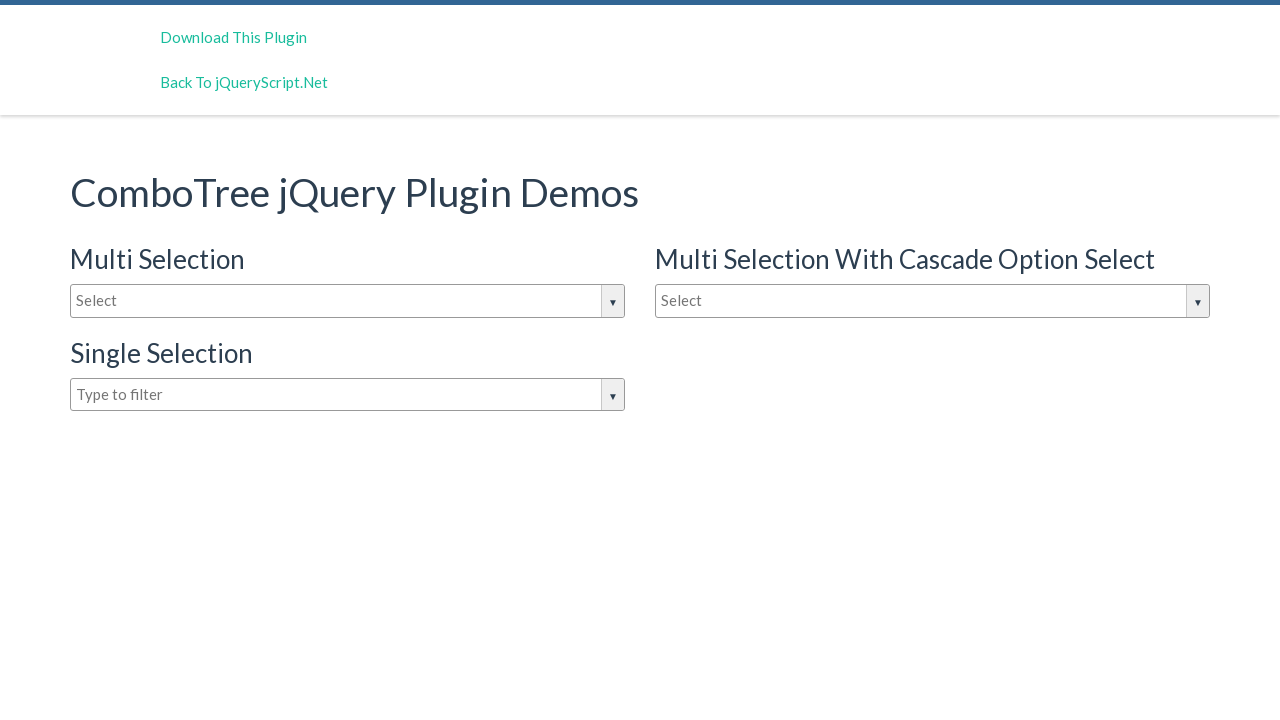

Clicked input box to open jQuery combo tree dropdown at (348, 301) on #justAnInputBox
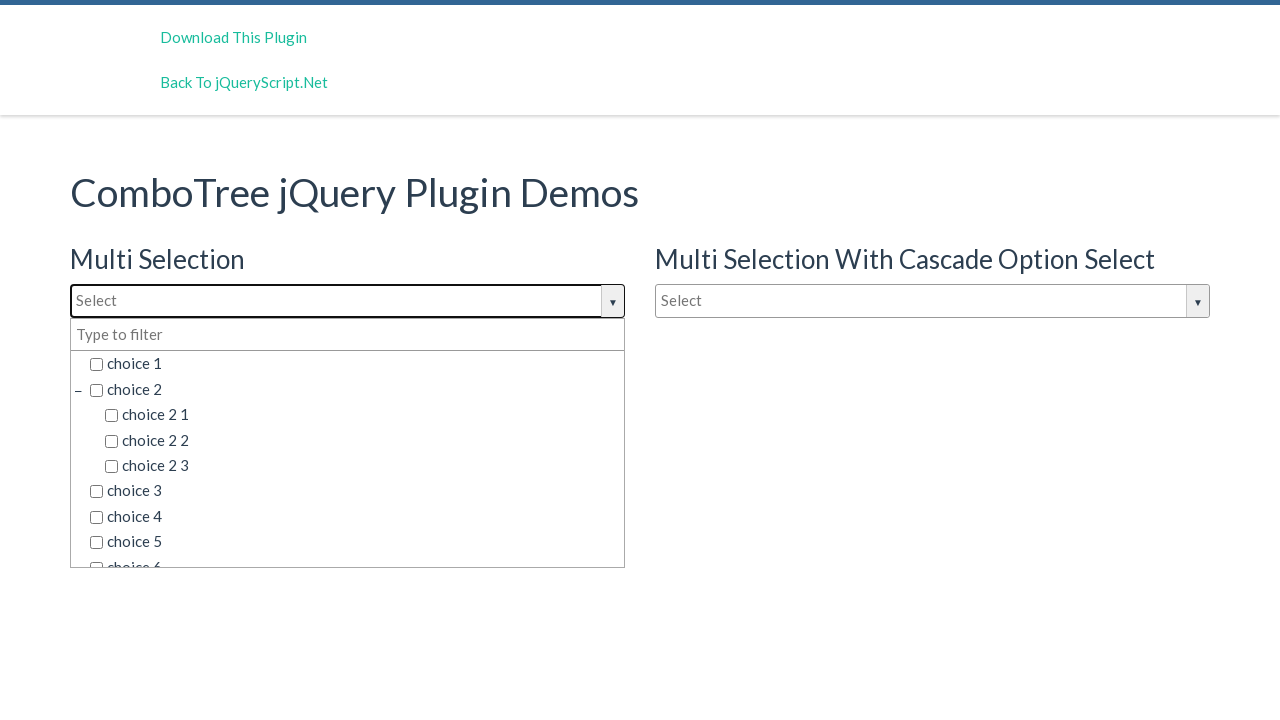

Waited for dropdown options to appear
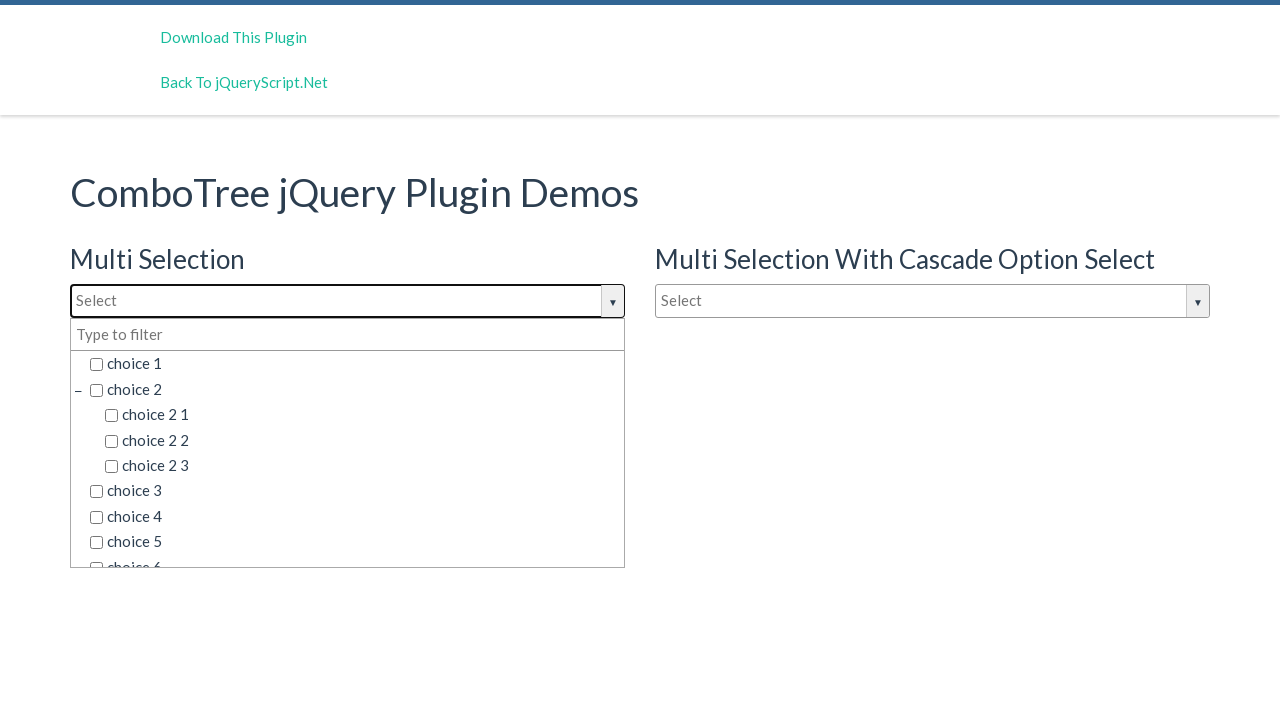

Selected 'choice 3' from dropdown options at (355, 491) on span.comboTreeItemTitle:has-text('choice 3')
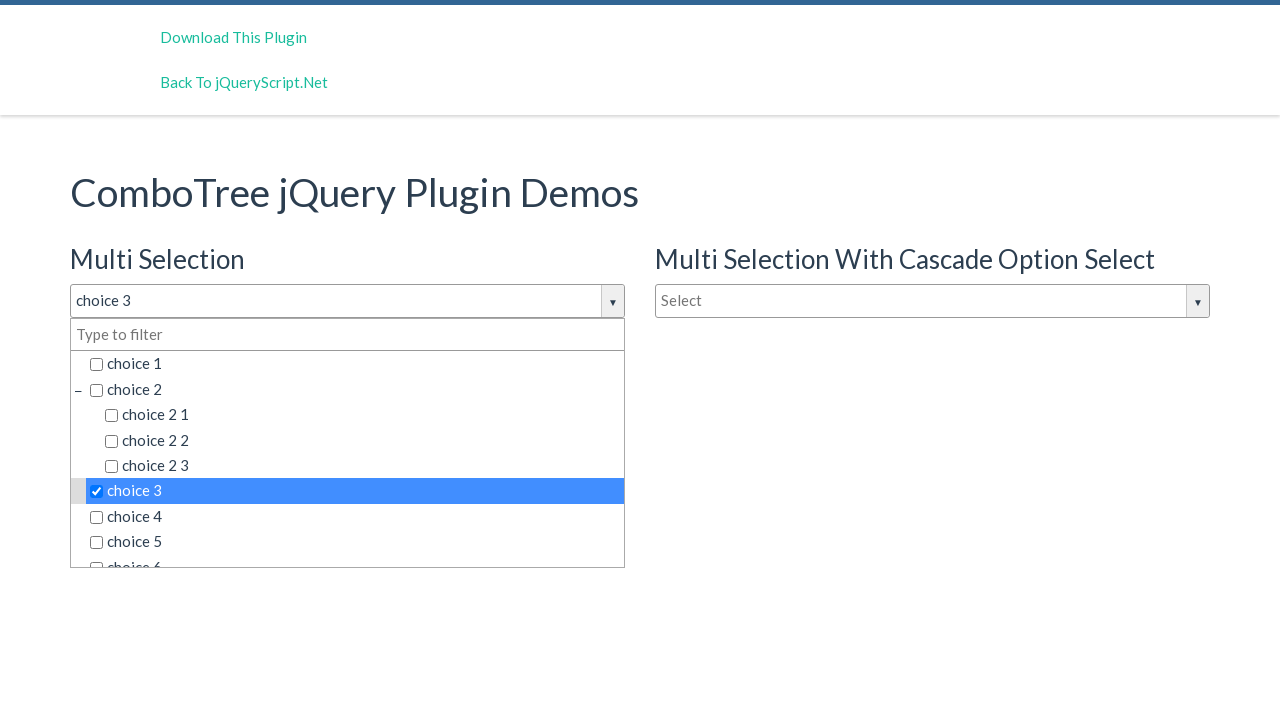

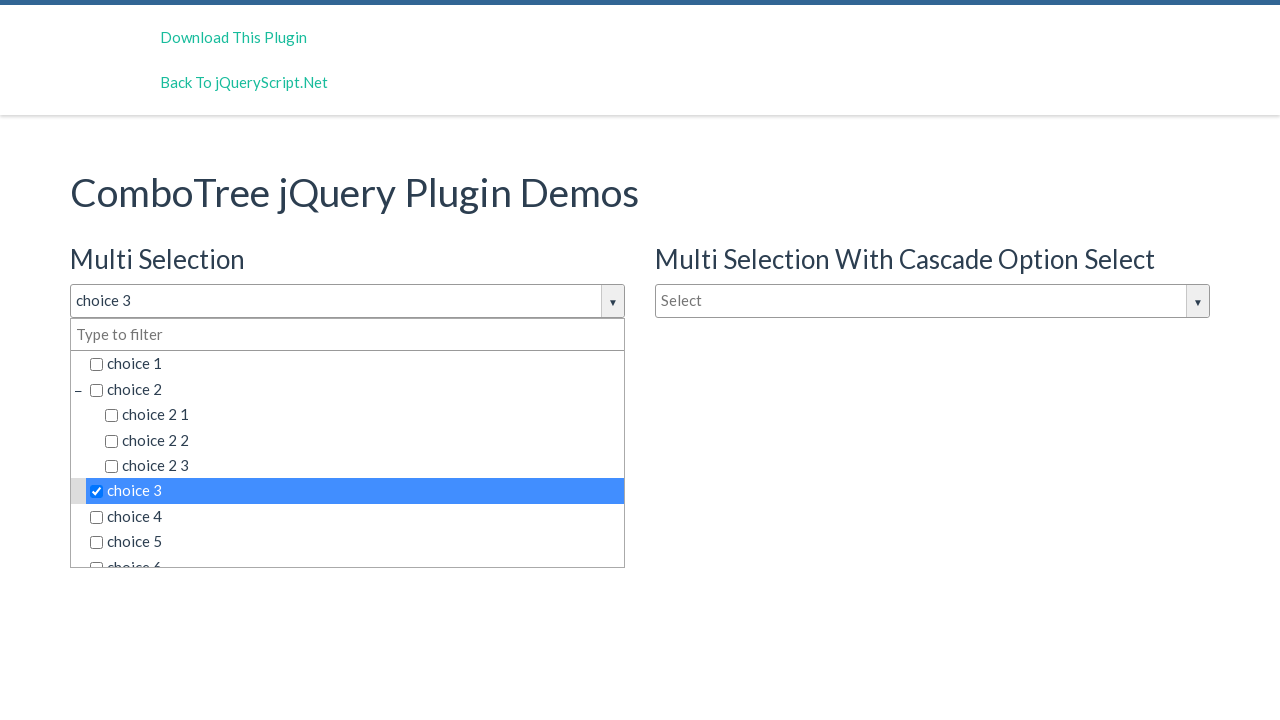